Tests browser window and tab management by opening multiple URLs in different tabs/windows and switching between them to find a specific URL

Starting URL: https://www.fossil.com/

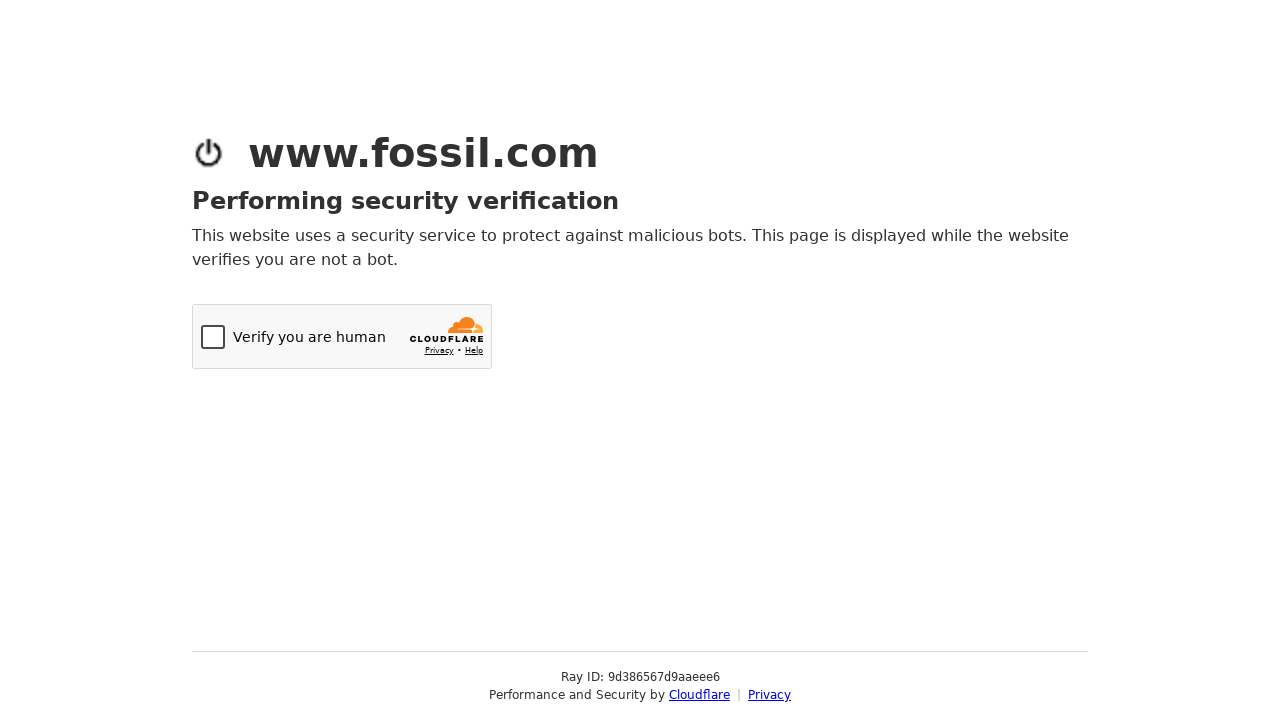

Opened new tab for Titan website
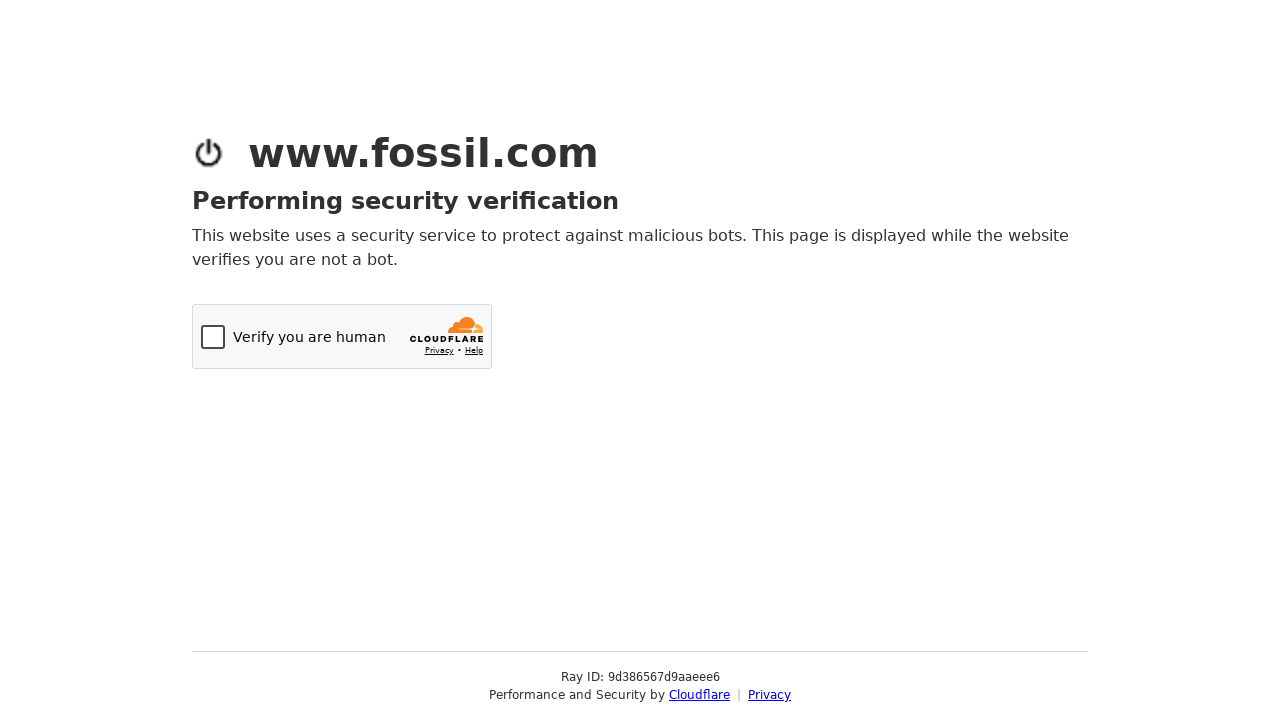

Navigated to https://www.titan.co.in/ in new tab
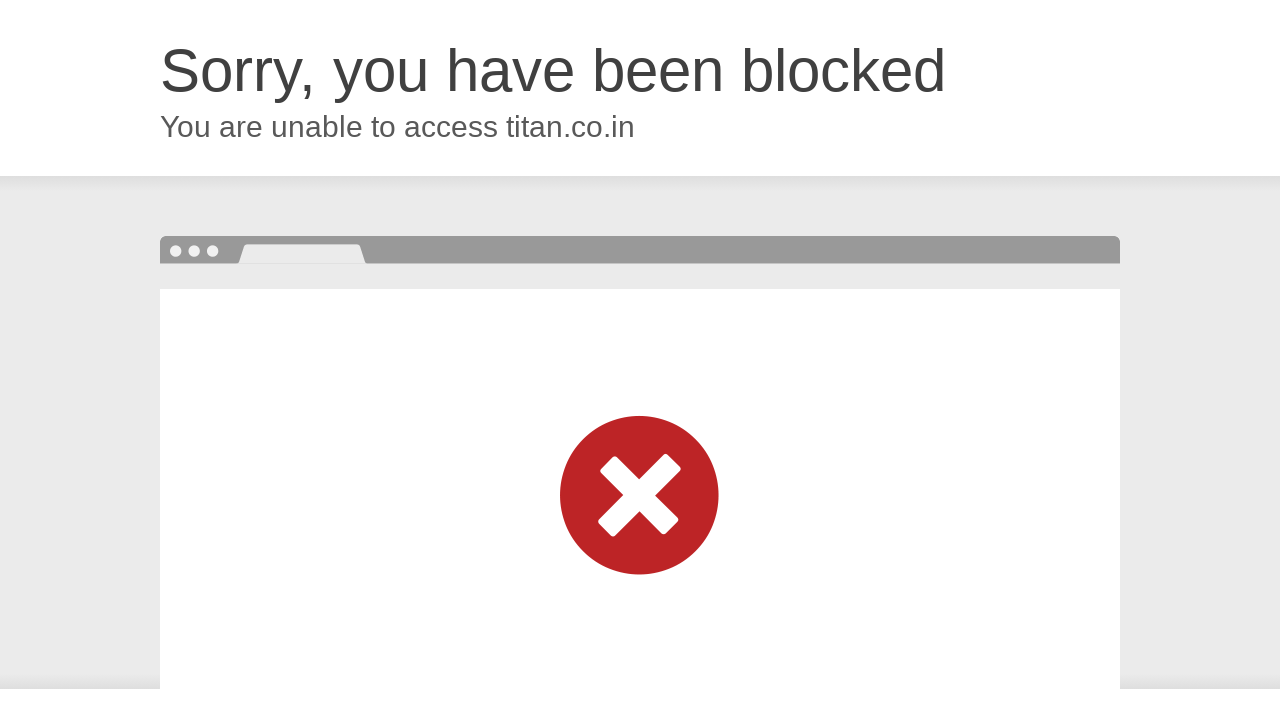

Opened new tab for Fastrack website
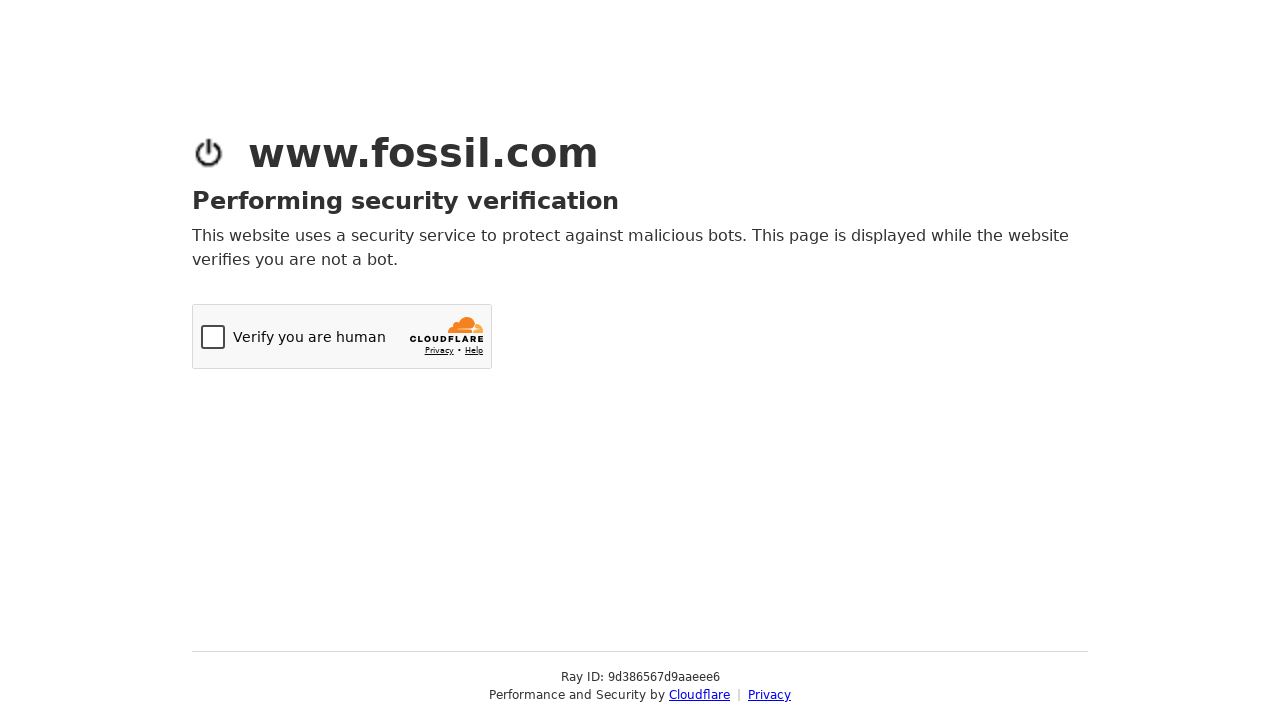

Navigated to https://www.fastrack.in/ in new tab
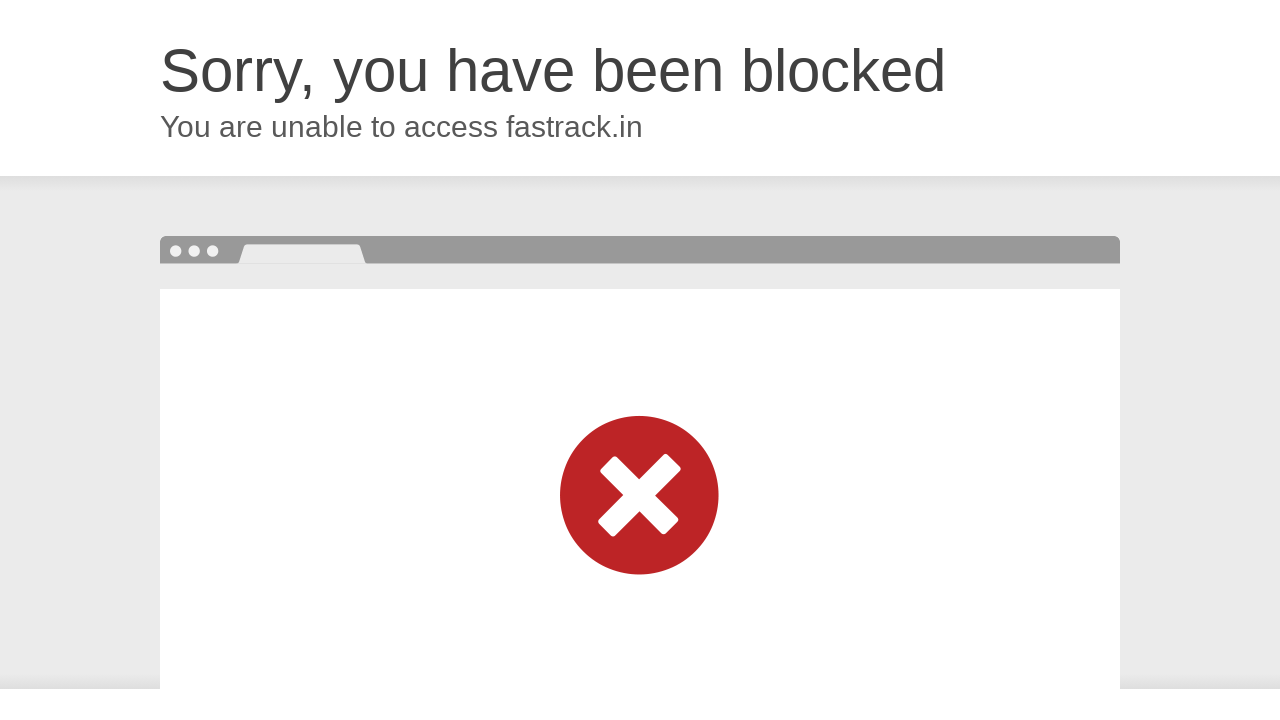

Brought page with URL https://www.fossil.com/en-us/ to front
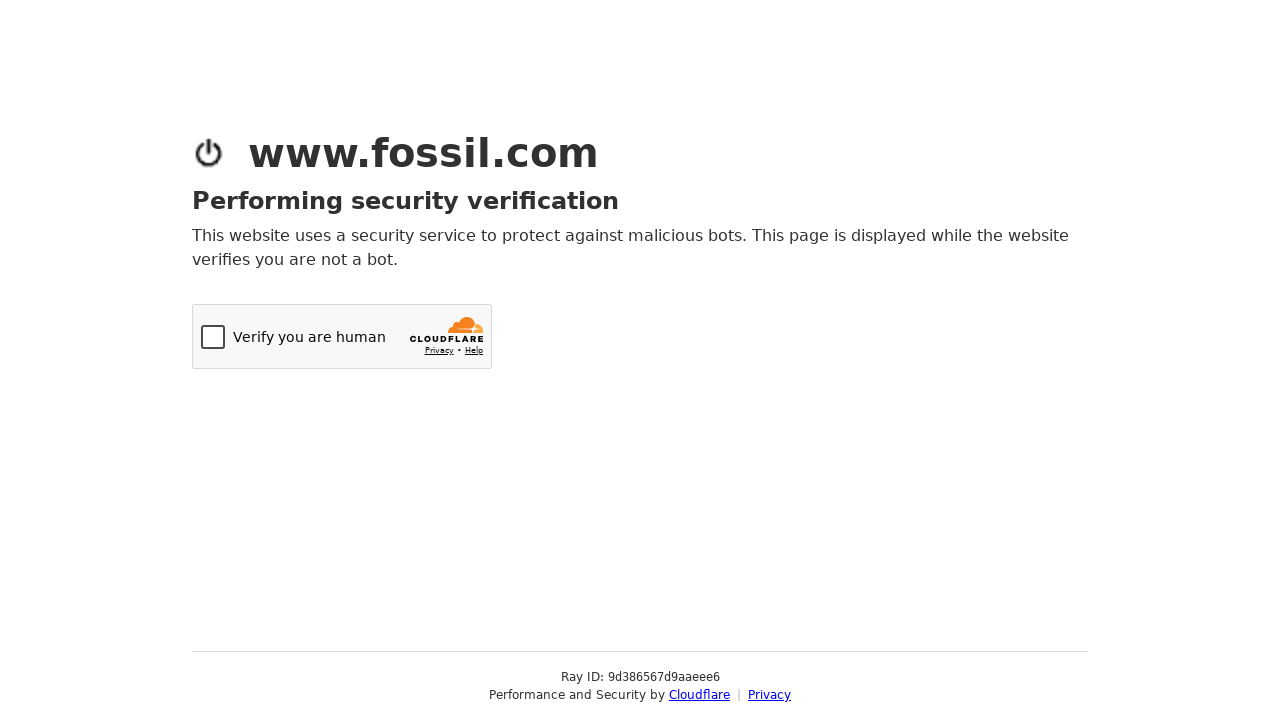

Brought page with URL https://www.titan.co.in/ to front
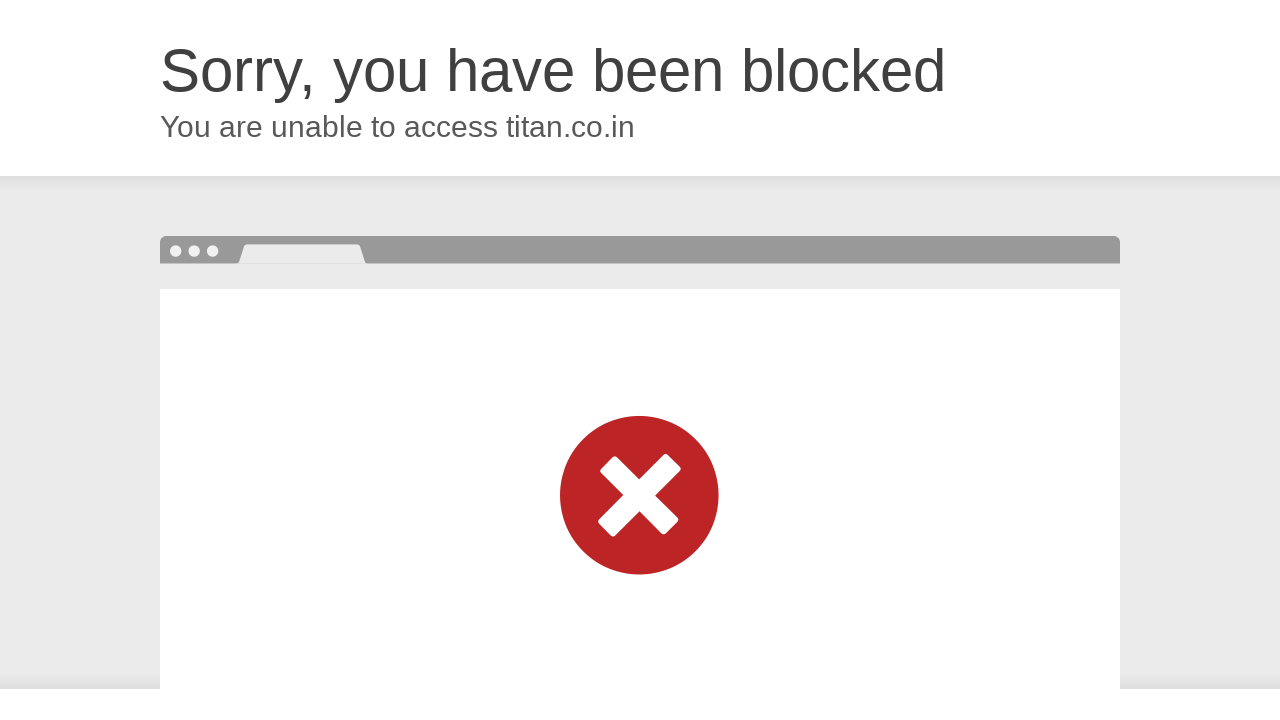

Found target page with URL https://www.titan.co.in/
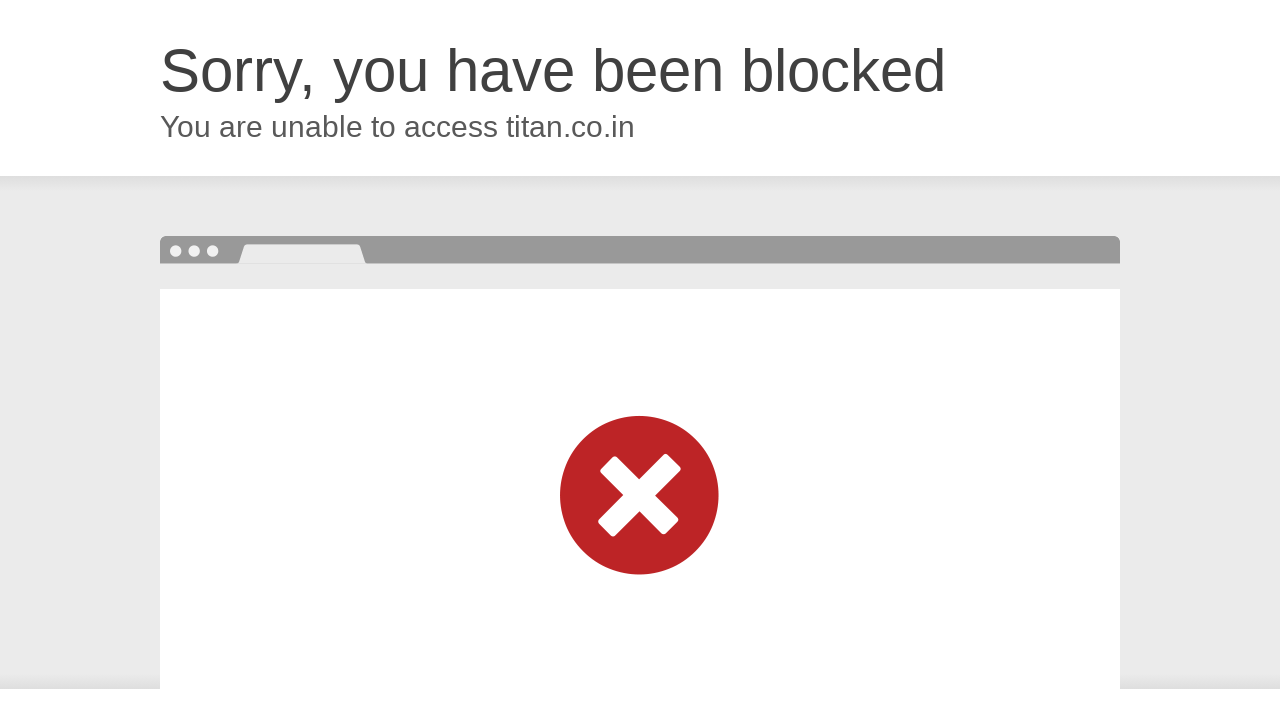

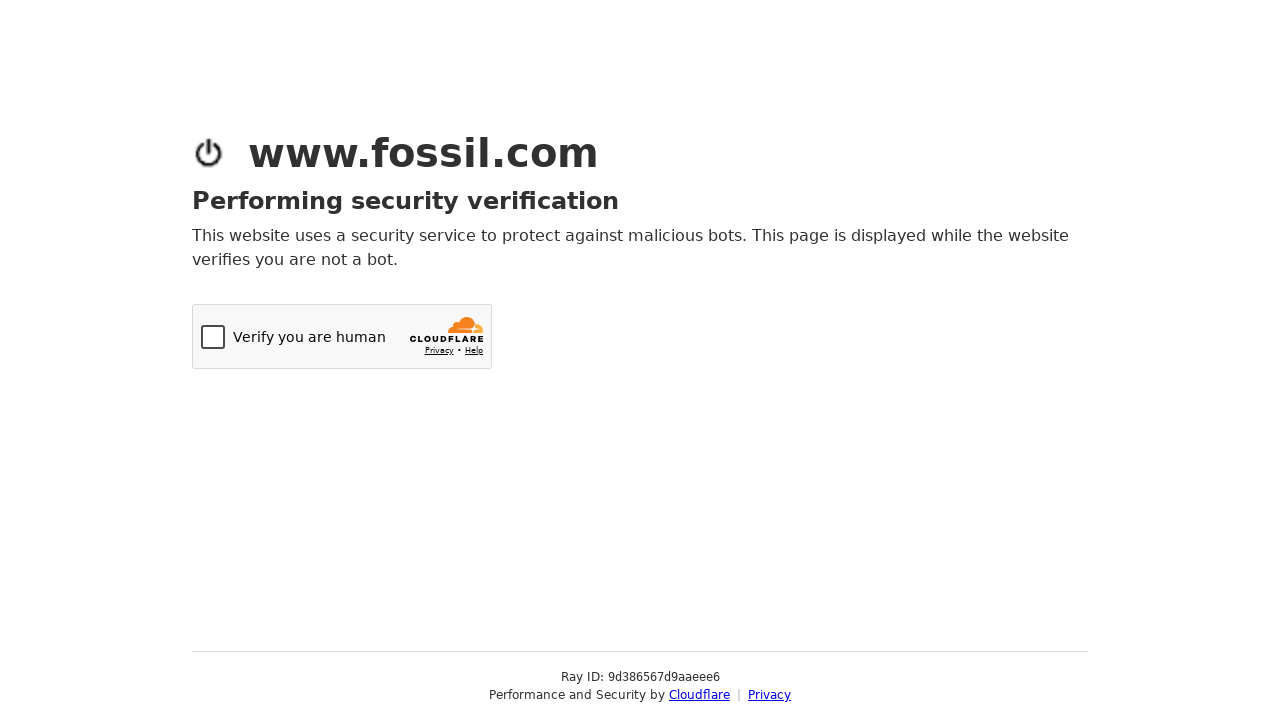